Navigates to ICICI Bank website and verifies that link elements are present on the page

Starting URL: https://www.icicibank.com/

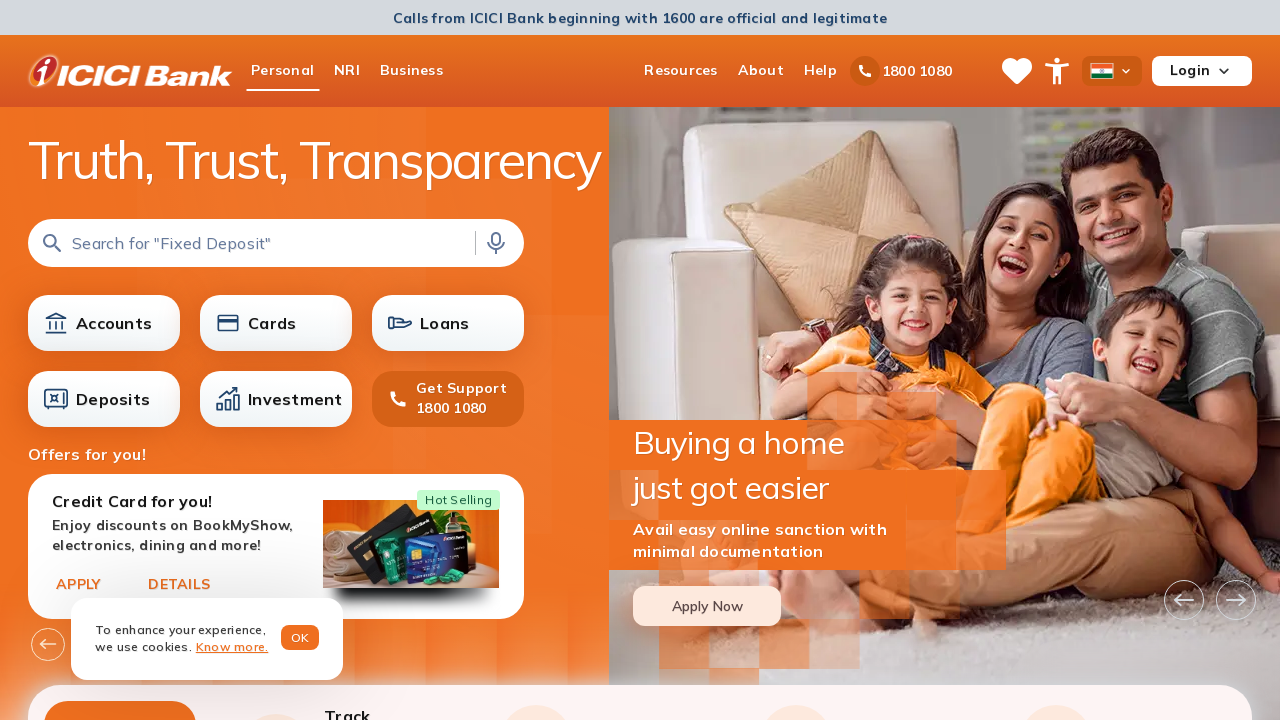

Navigated to ICICI Bank website
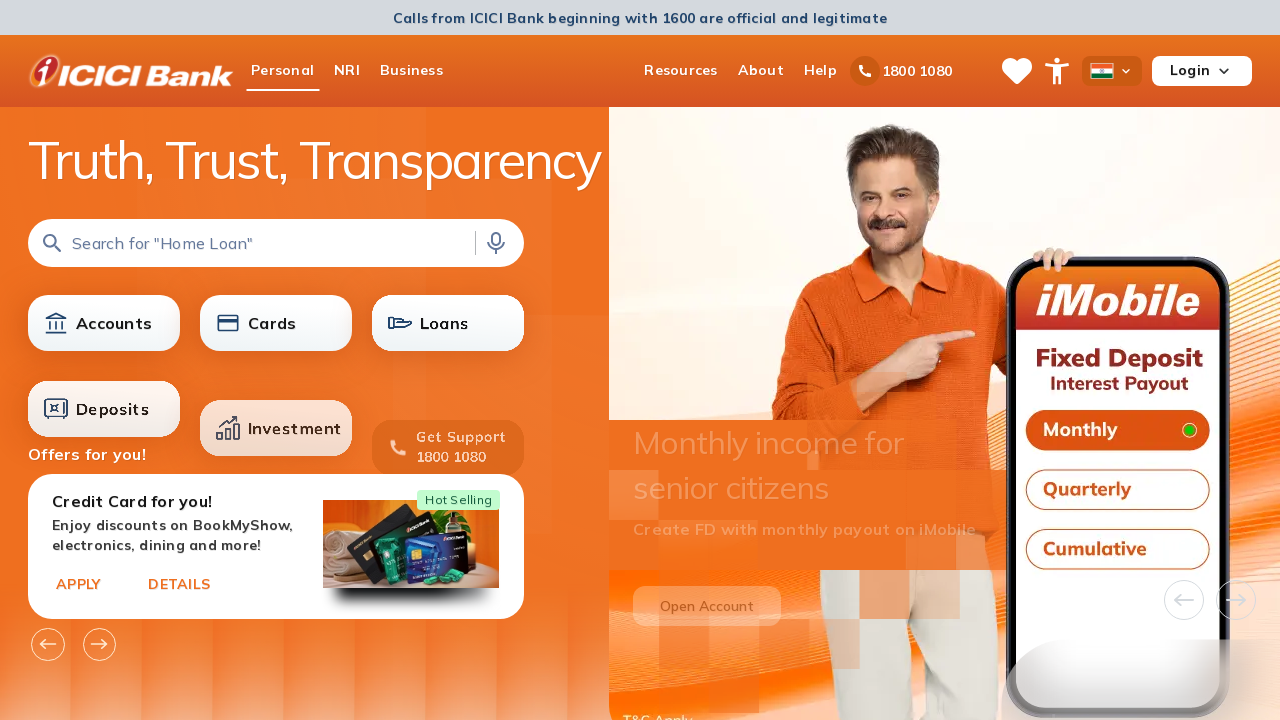

Waited for link elements to be present on the page
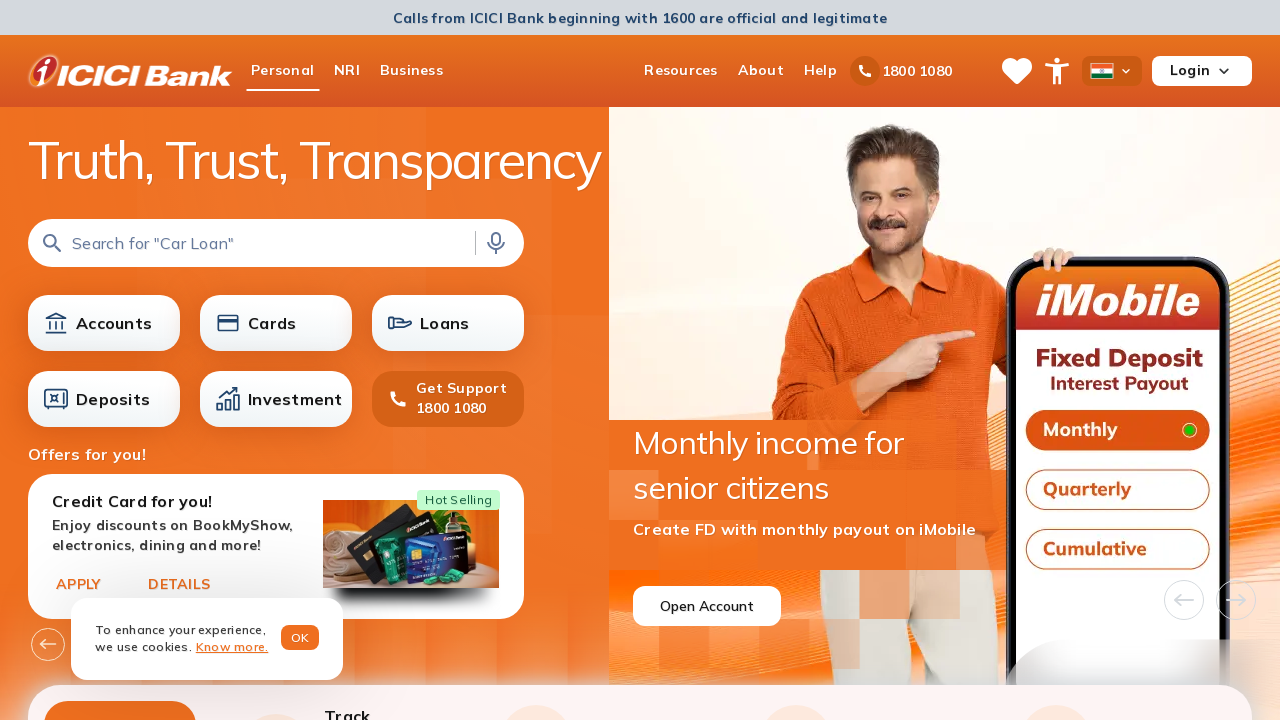

Located all link elements on the page
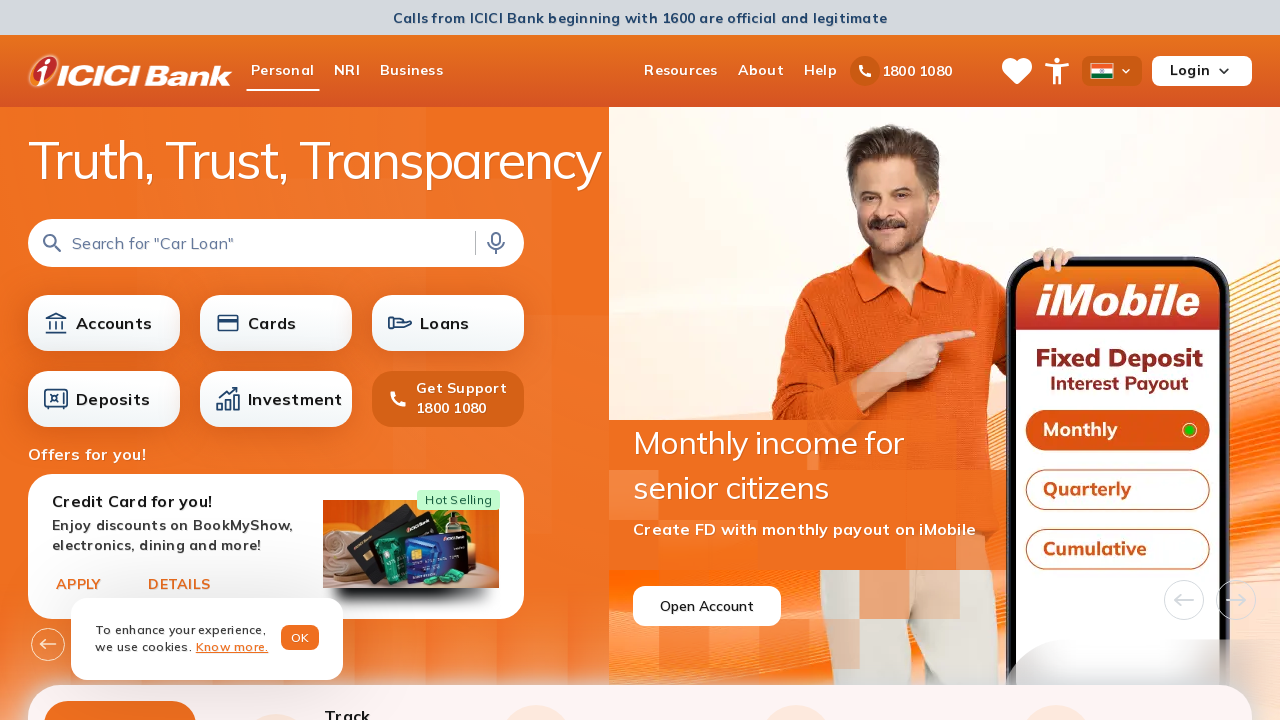

Verified that the first link element is attached to the DOM
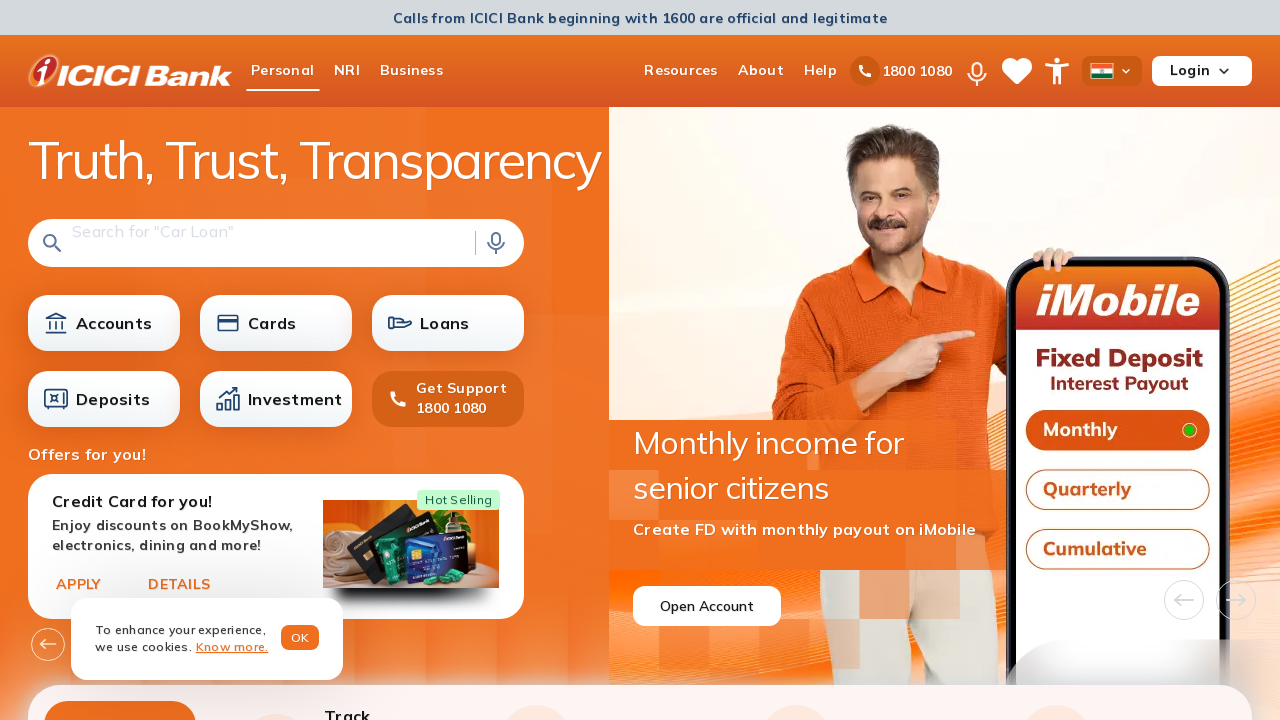

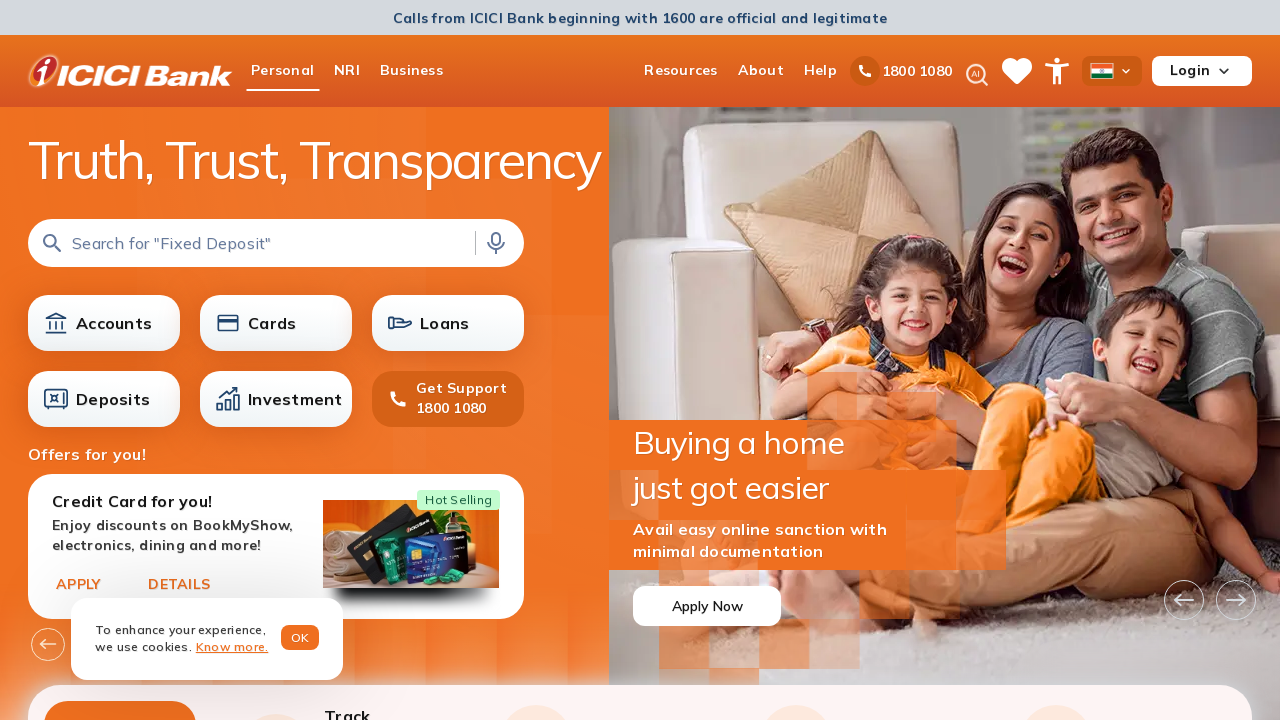